Navigates to Selenium documentation, clicks on the Browser link, clicks a support button, and refreshes the page multiple times

Starting URL: https://www.selenium.dev/documentation/webdriver/

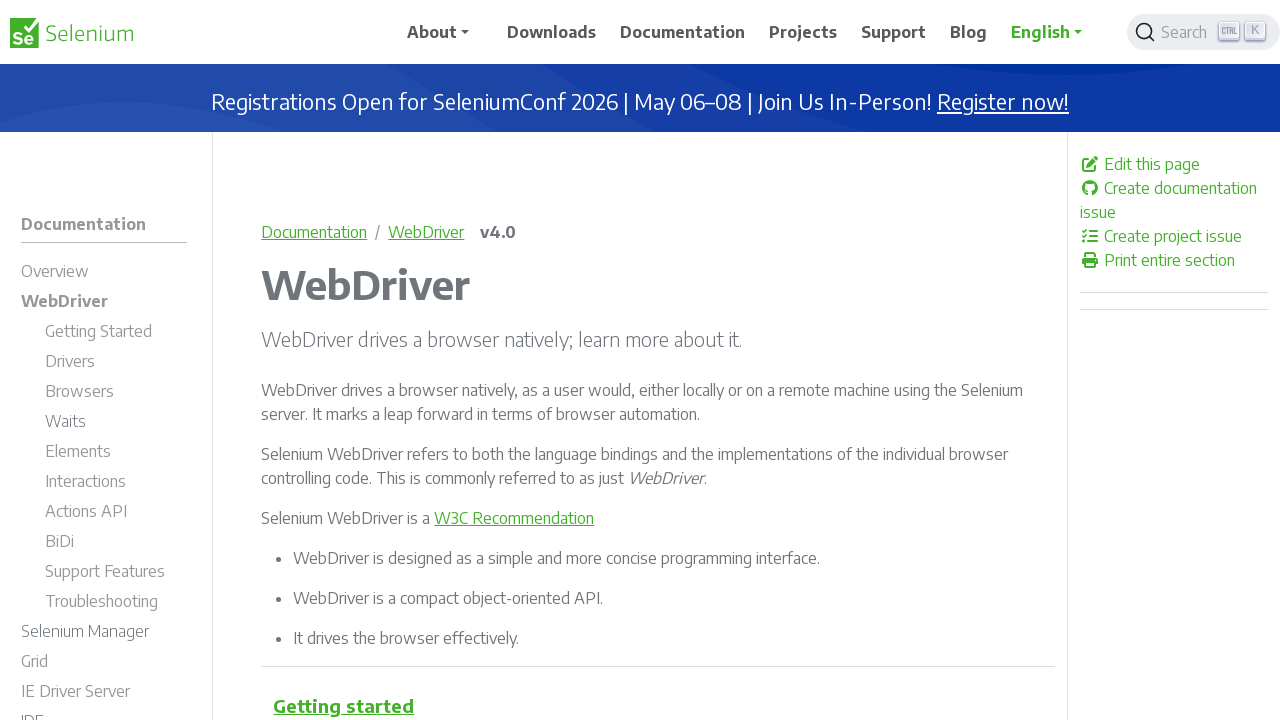

Navigated to Selenium WebDriver documentation
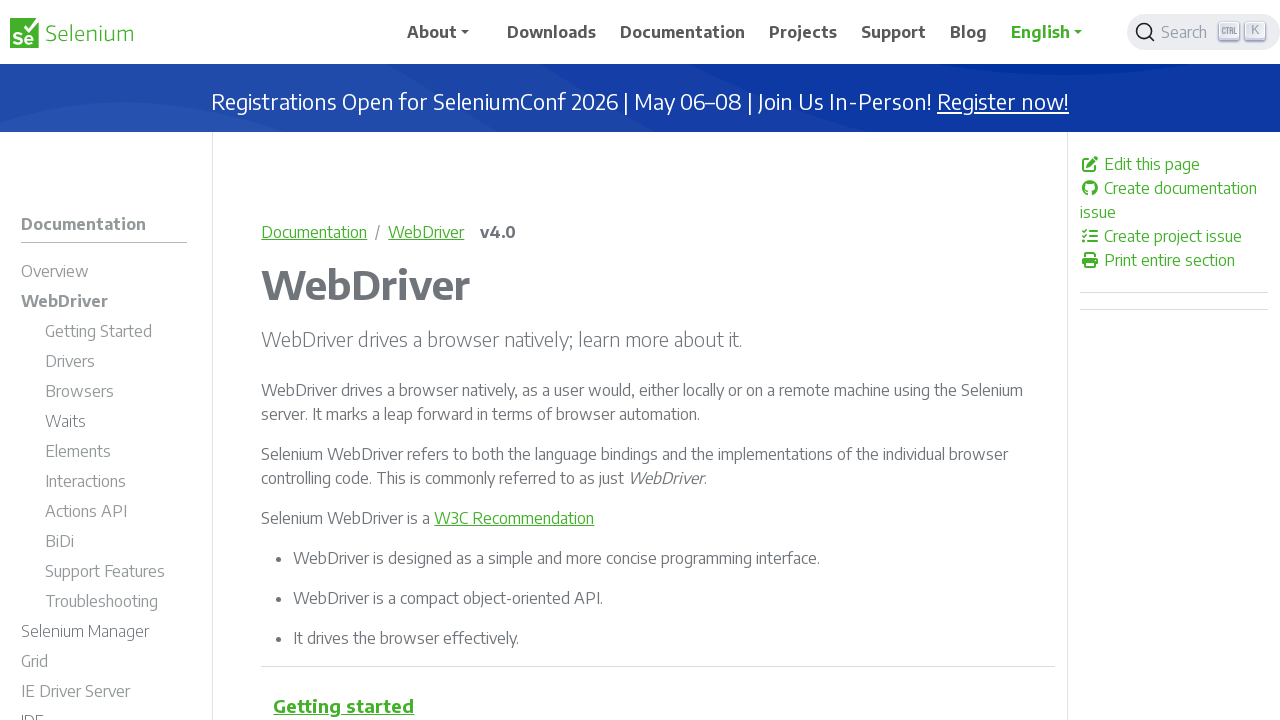

Clicked on the Browser link at (80, 391) on text=Browser
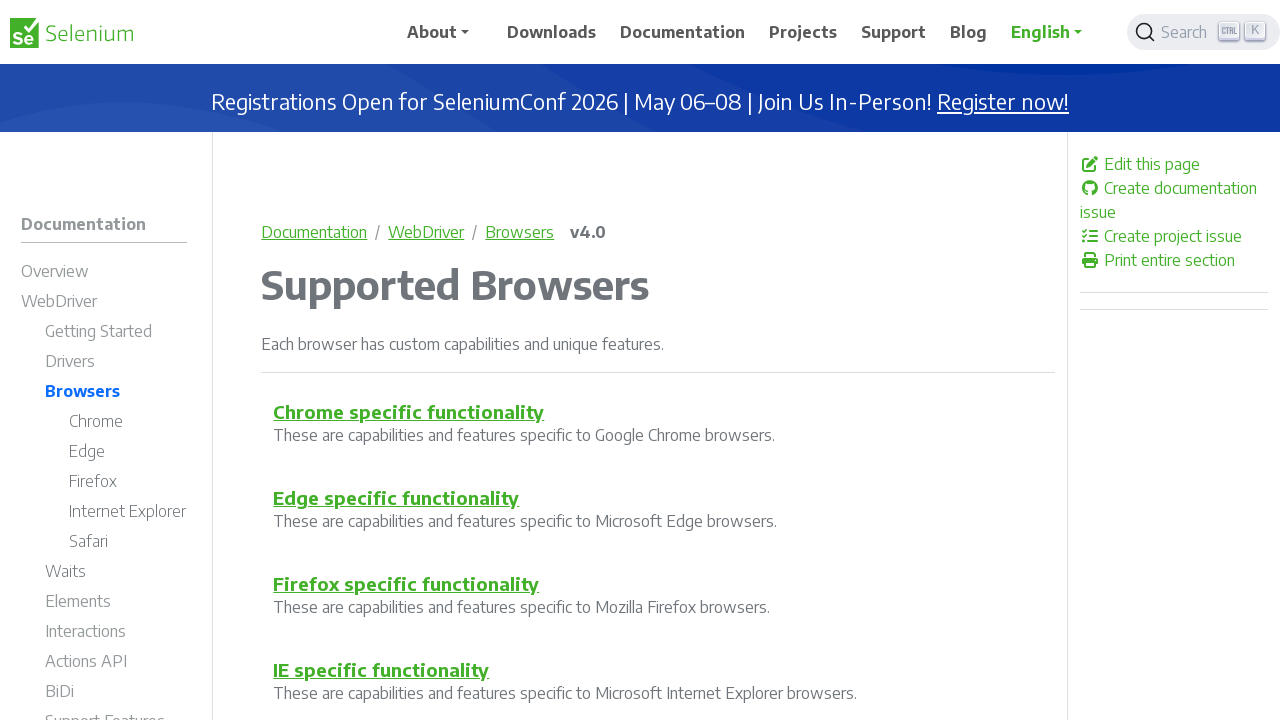

Selenium button container loaded
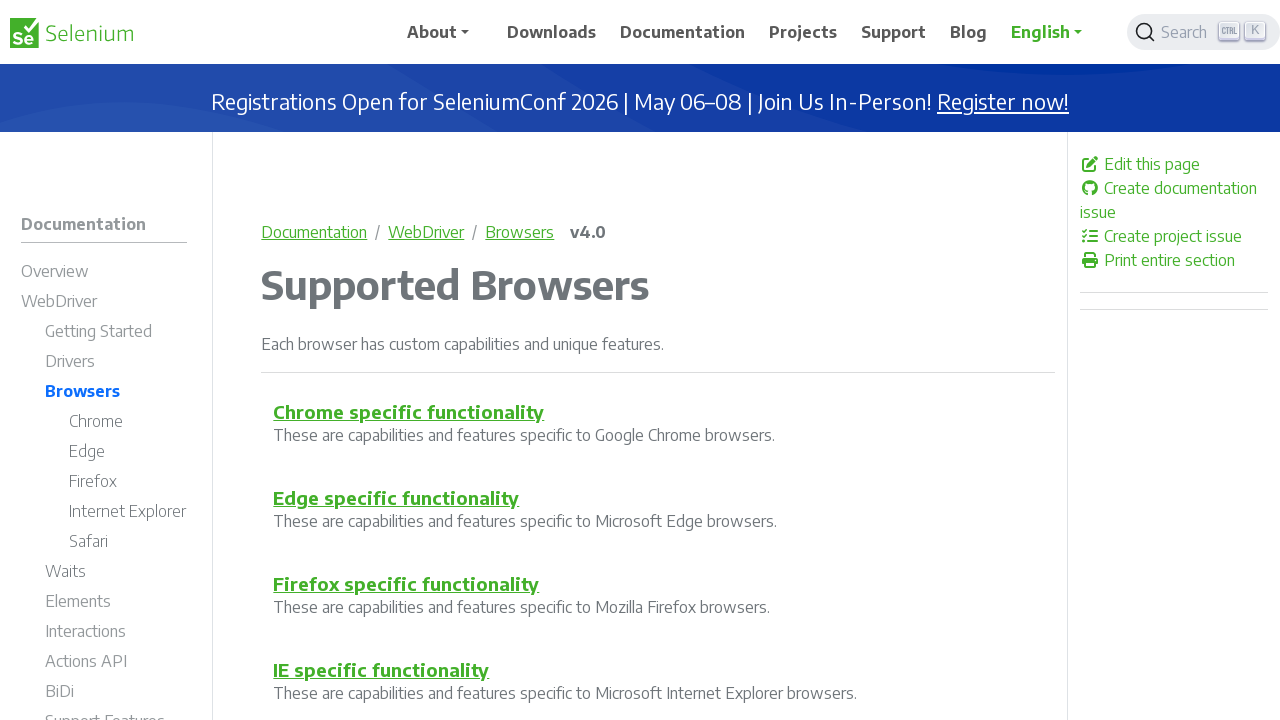

Clicked support button at (640, 444) on .selenium-button-container
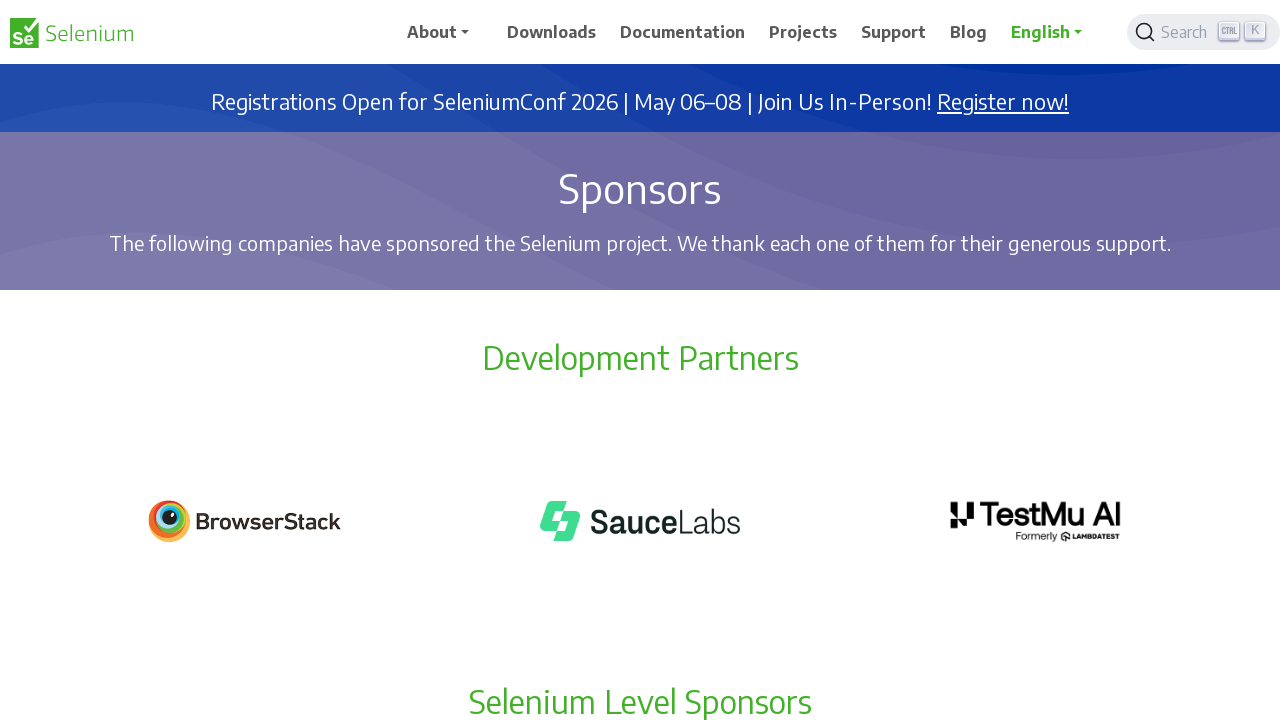

Reloaded page (refresh 1 of 3)
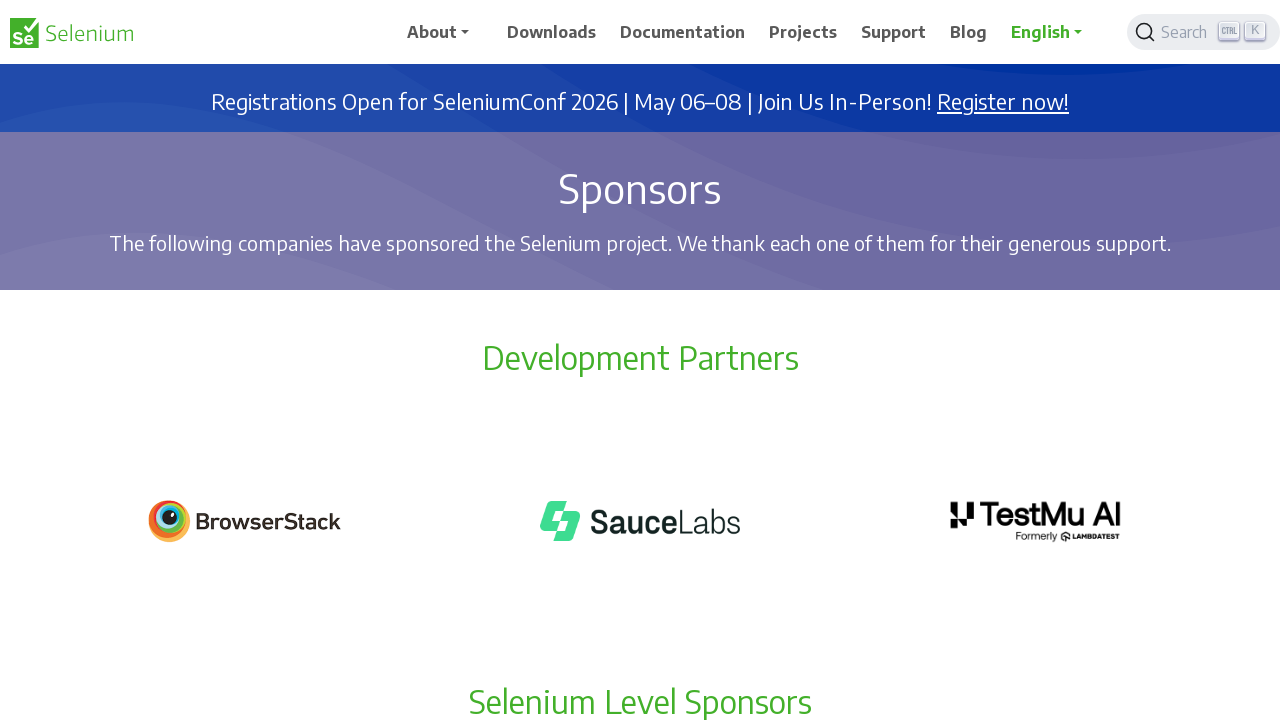

Page load state reached networkidle (refresh 1 of 3)
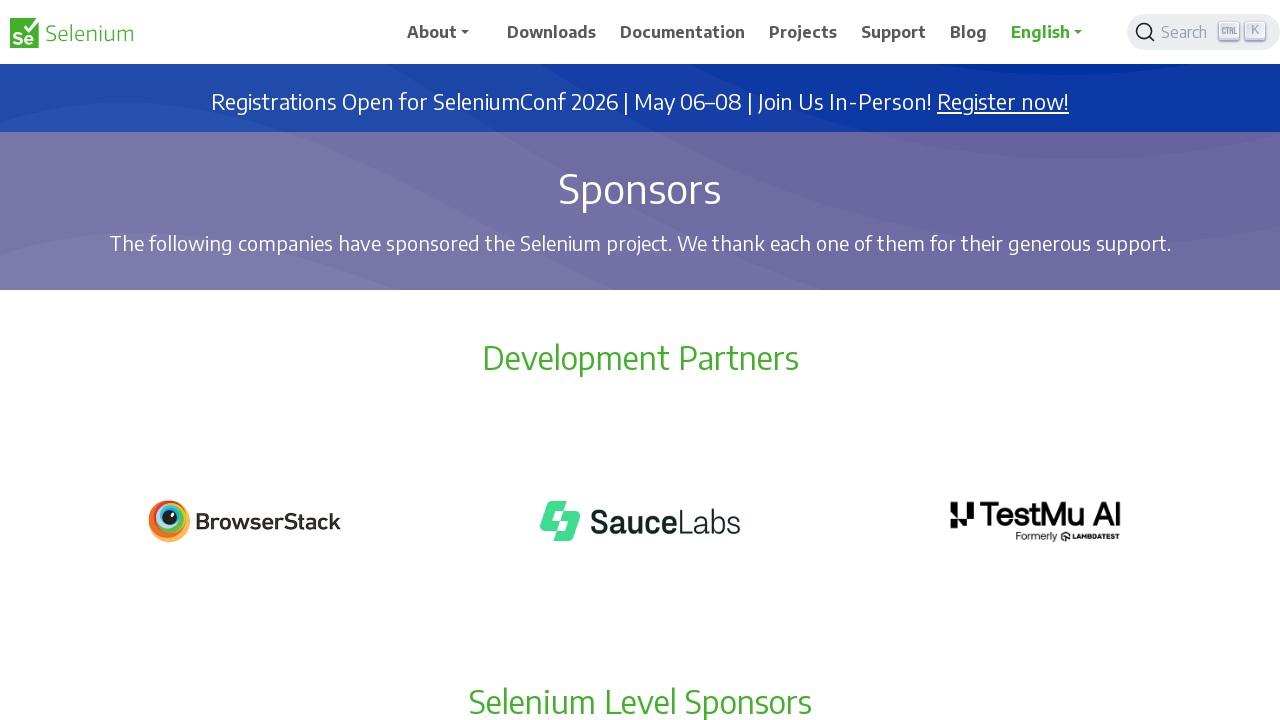

Reloaded page (refresh 2 of 3)
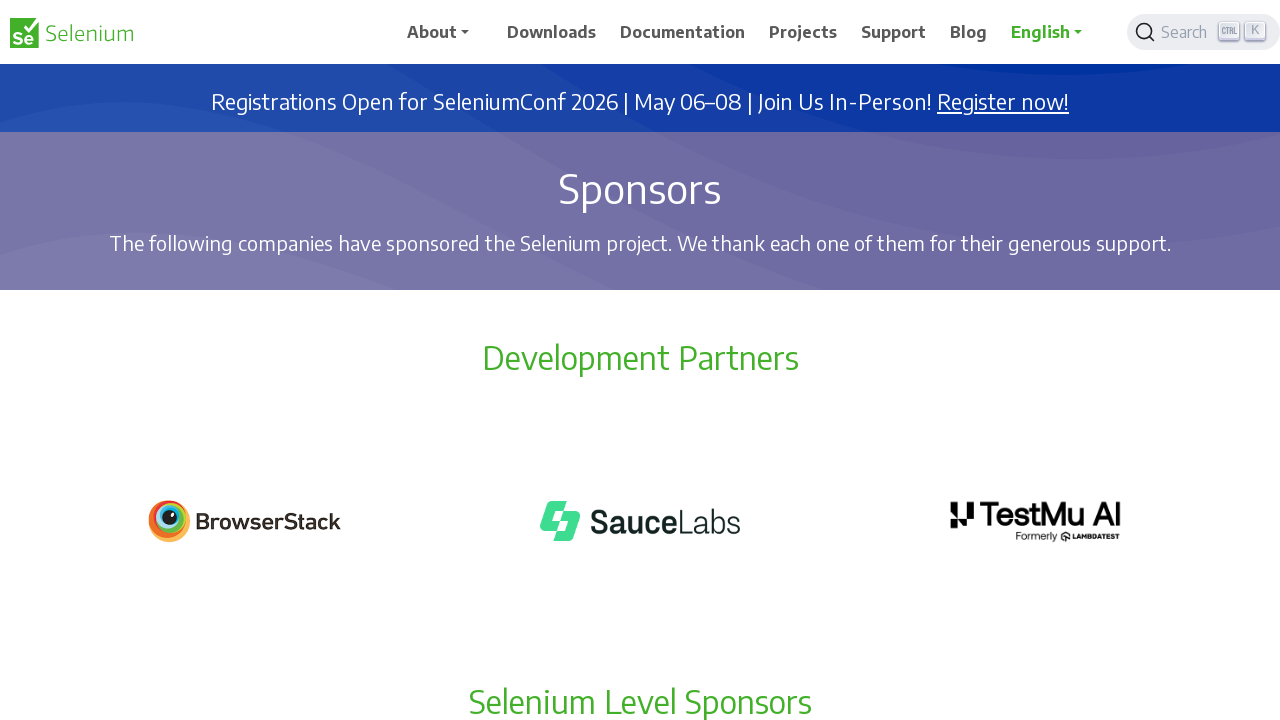

Page load state reached networkidle (refresh 2 of 3)
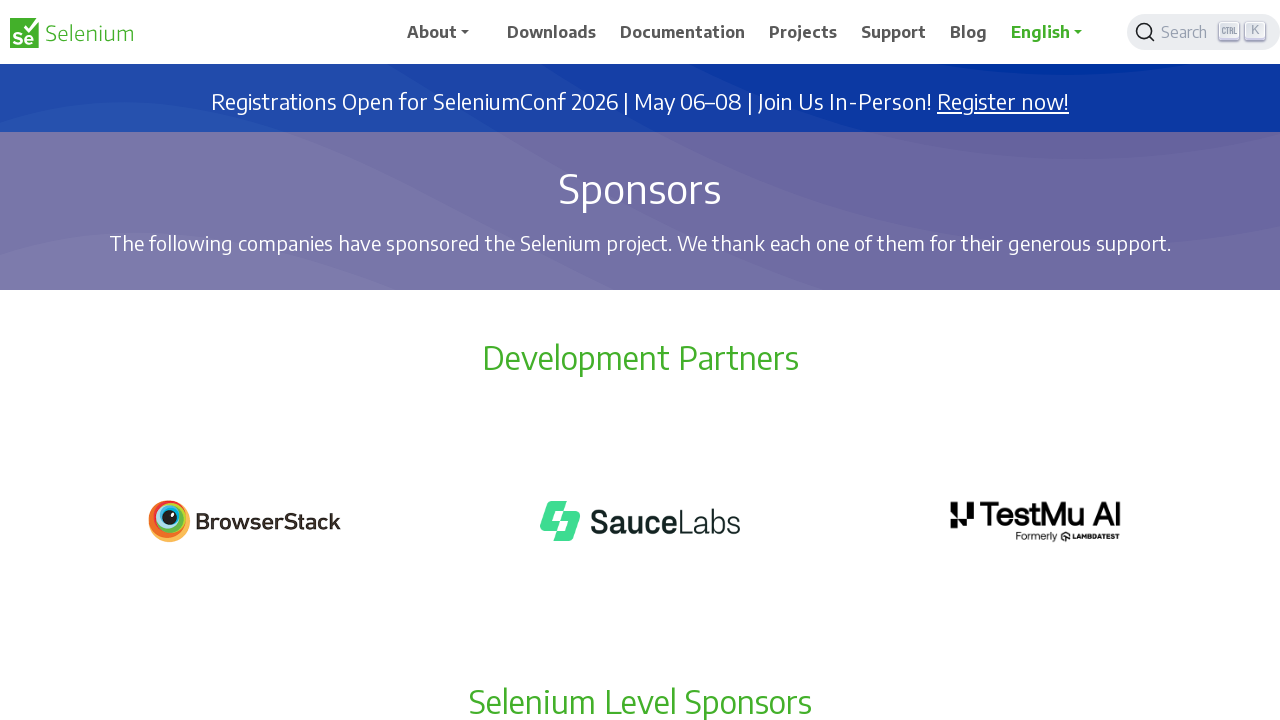

Reloaded page (refresh 3 of 3)
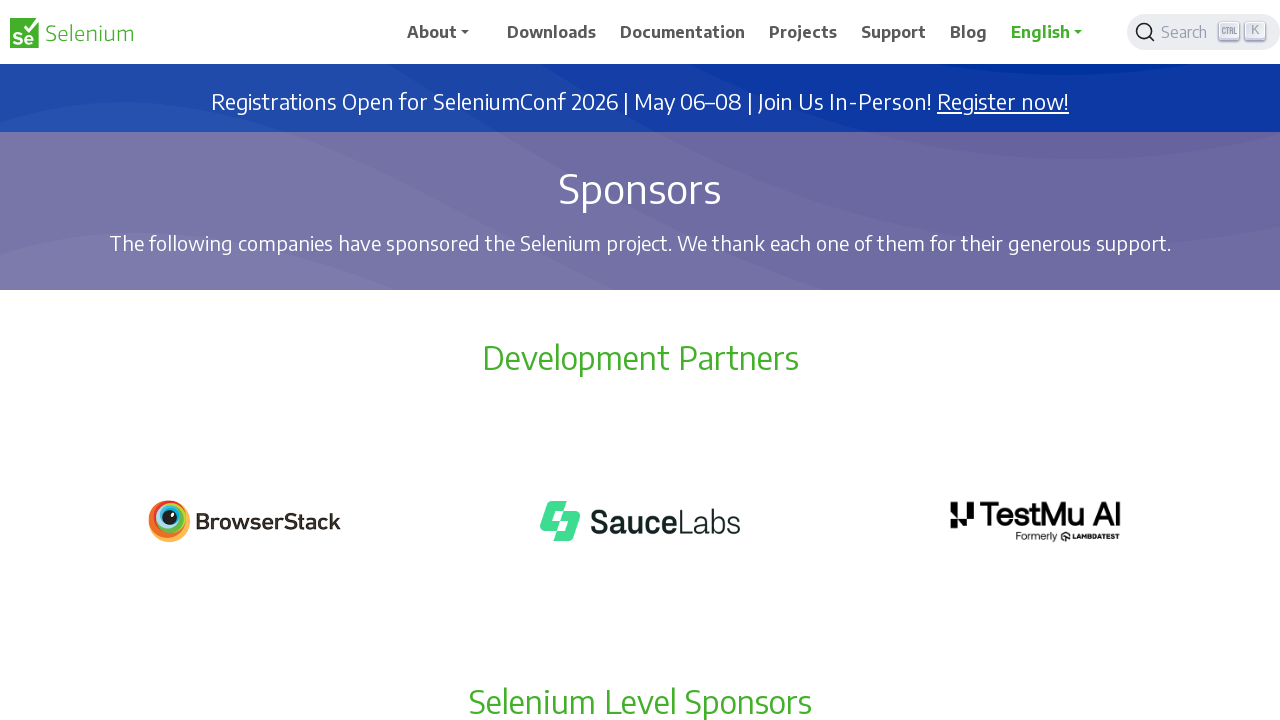

Page load state reached networkidle (refresh 3 of 3)
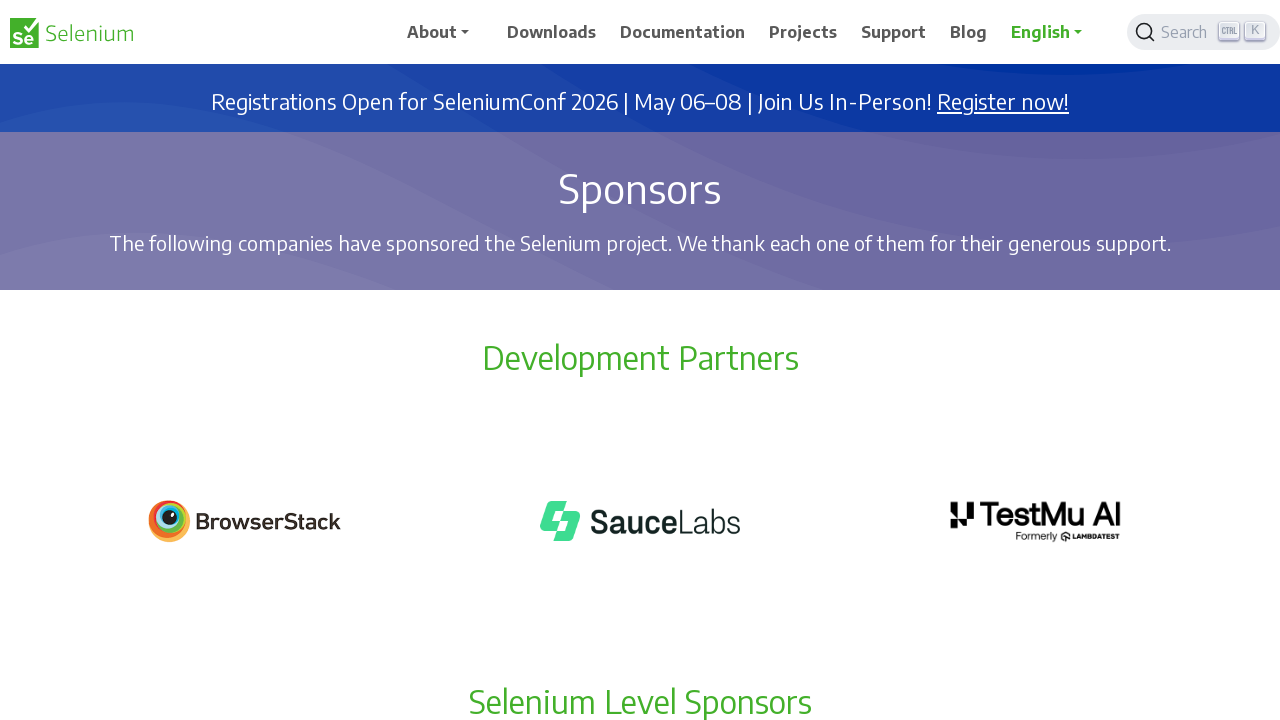

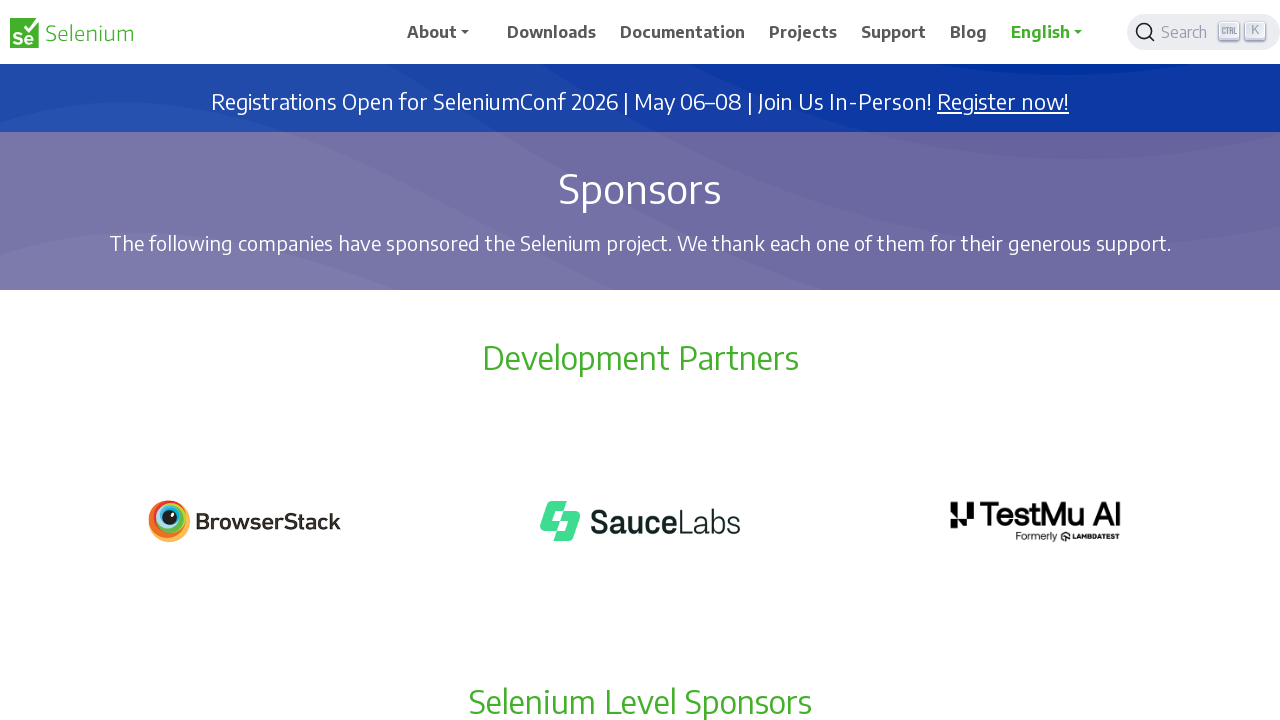